Tests the product search functionality by entering "Macbook Air" in the search field and verifying a result is displayed

Starting URL: http://opencart.abstracta.us/

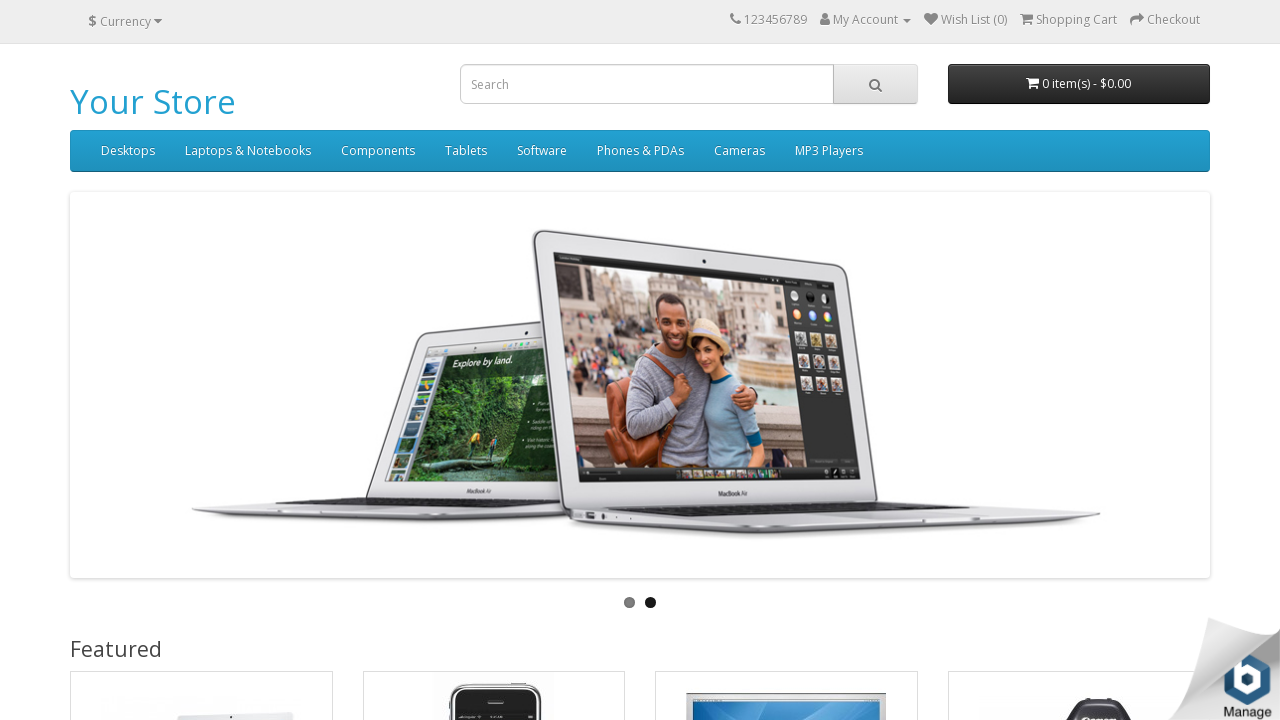

Filled search field with 'Macbook Air' on //*[@id='search']/input
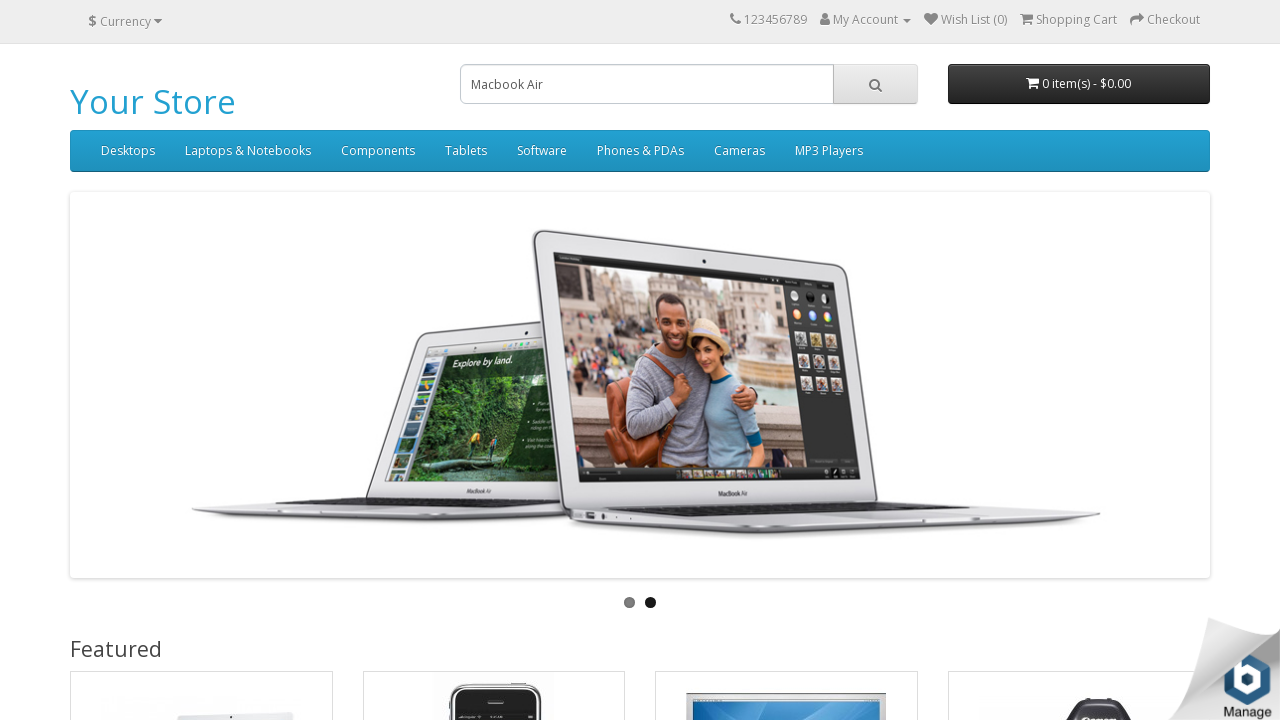

Pressed Enter to search for 'Macbook Air' on //*[@id='search']/input
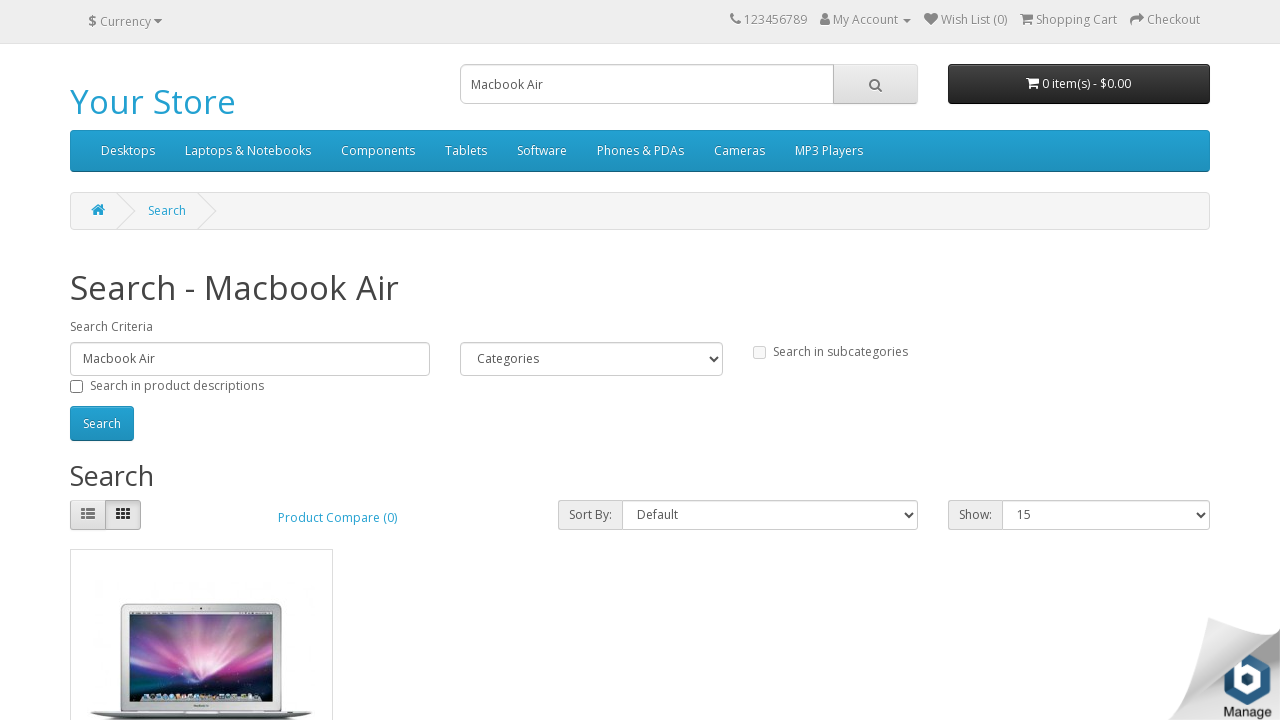

Search result image element loaded
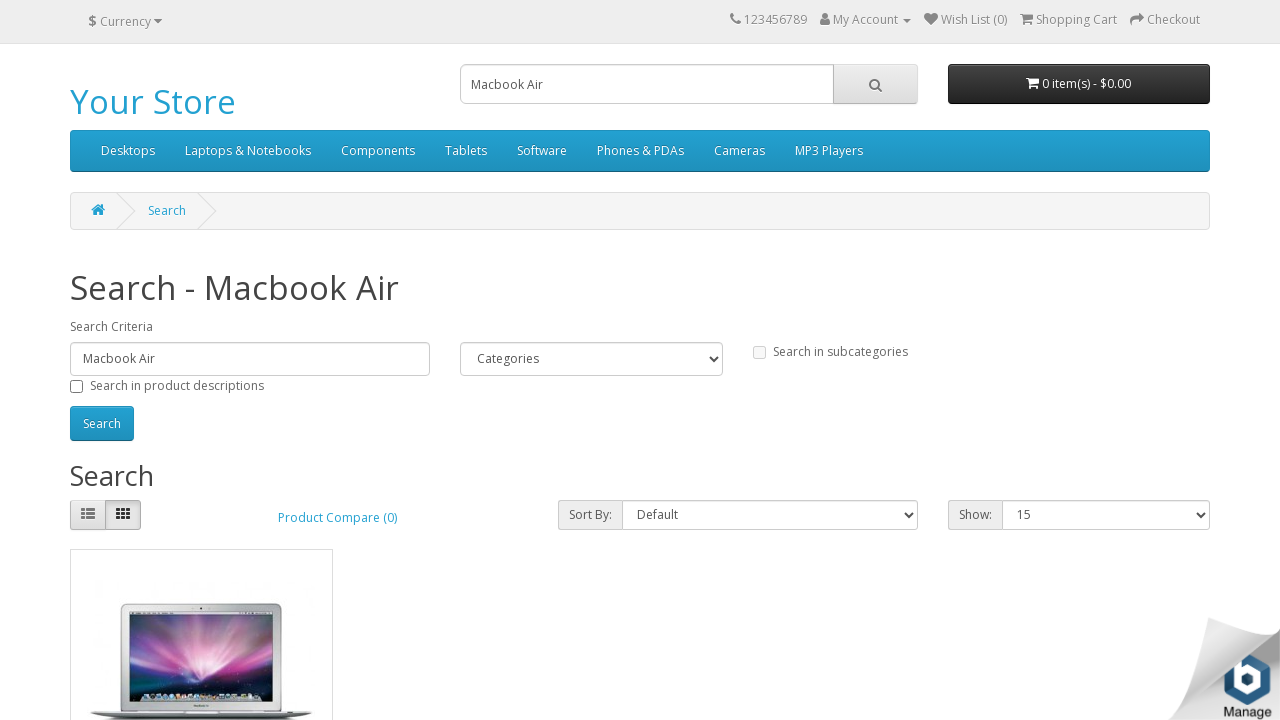

Verified that search result product image is visible
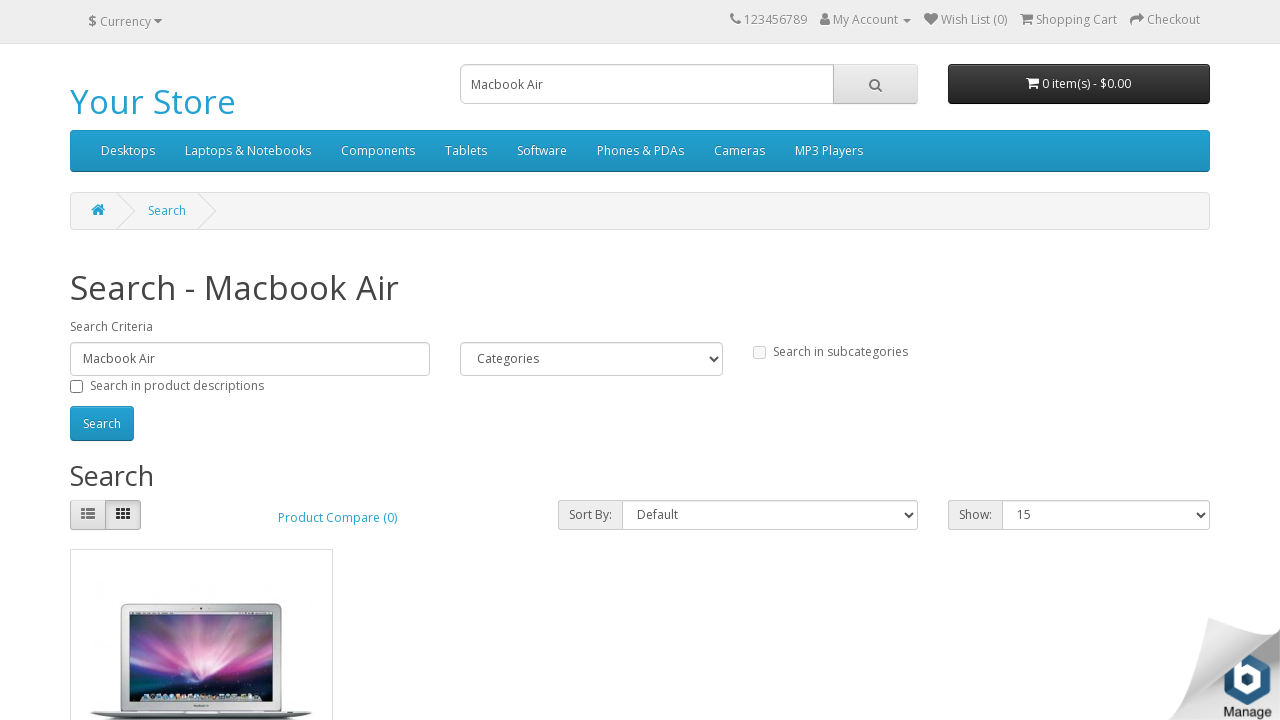

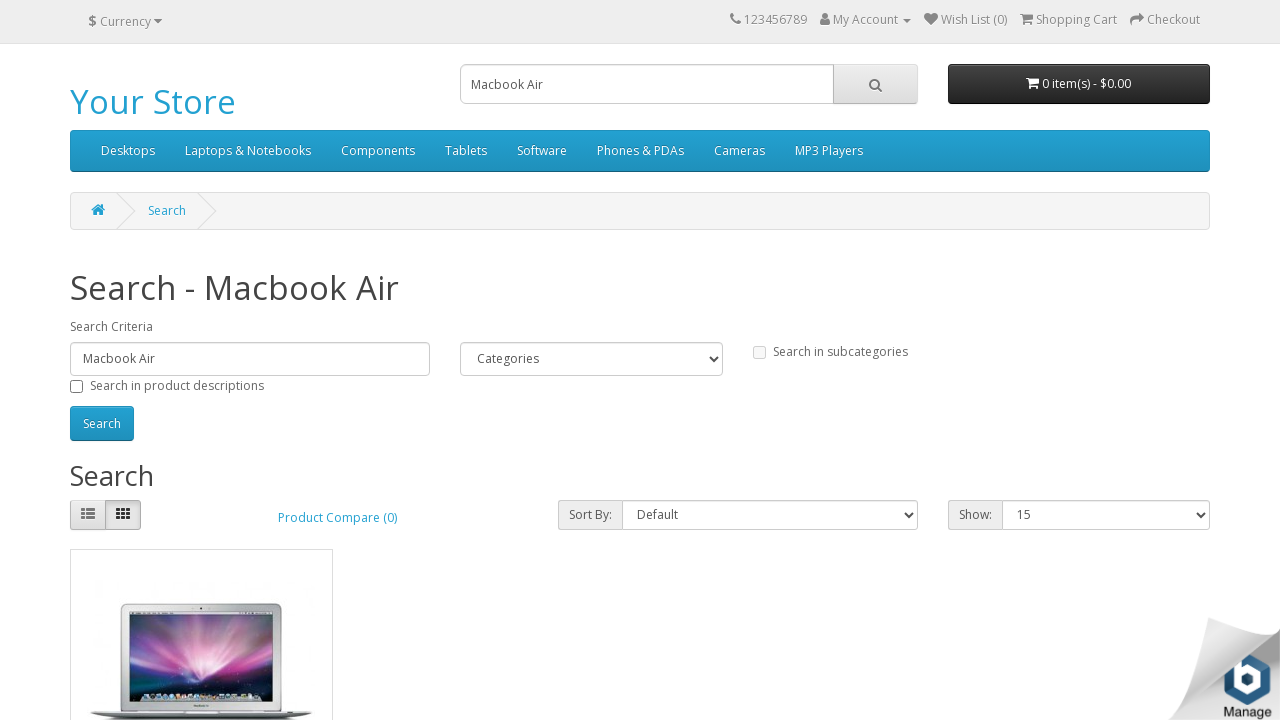